Tests handling of a JavaScript confirmation dialog by clicking a confirm button, accepting the dialog, and verifying the result text

Starting URL: https://testautomationpractice.blogspot.com/

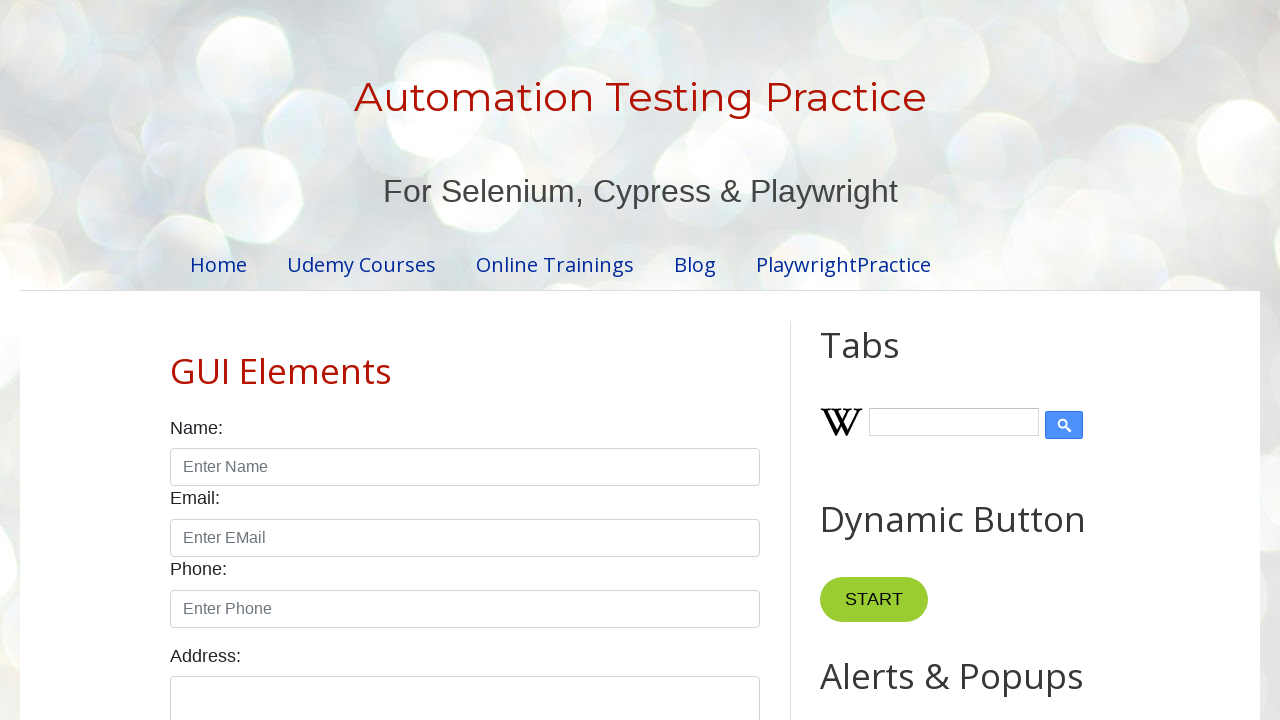

Accepted confirmation dialog
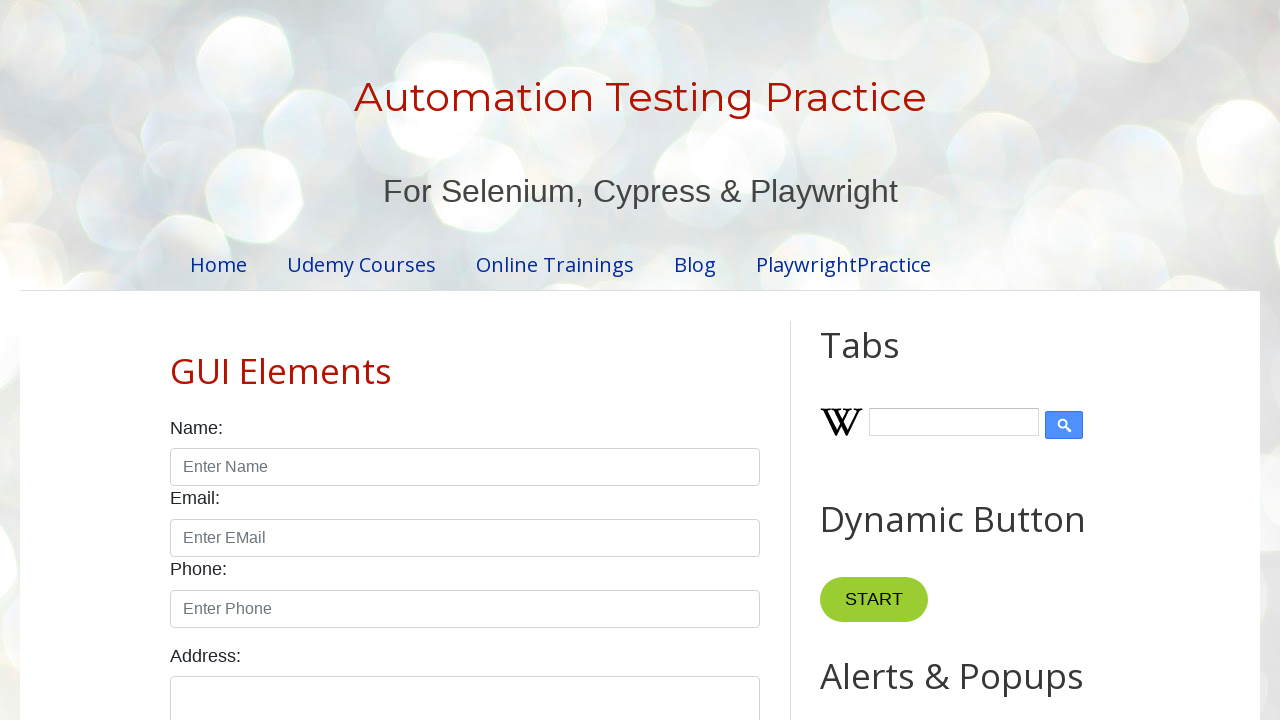

Clicked confirm button to trigger JavaScript confirmation dialog at (912, 360) on xpath=//button[@id='confirmBtn']
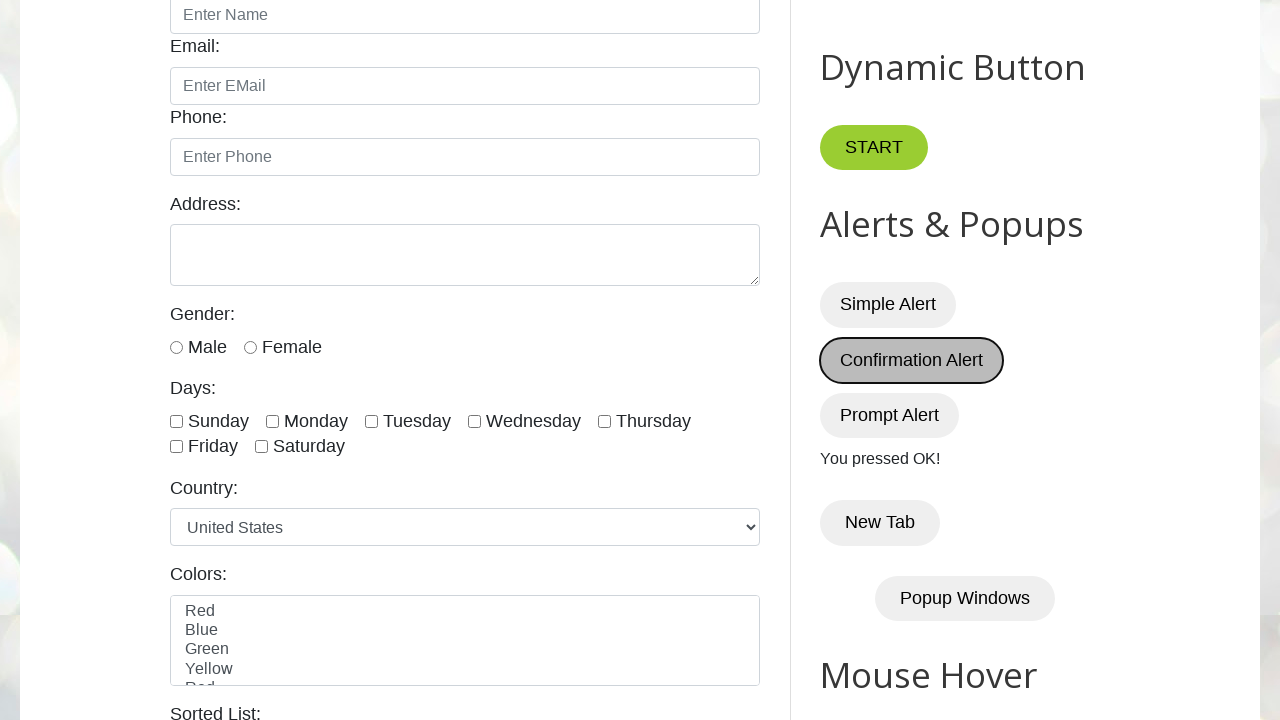

Waited 1000ms for dialog to be processed
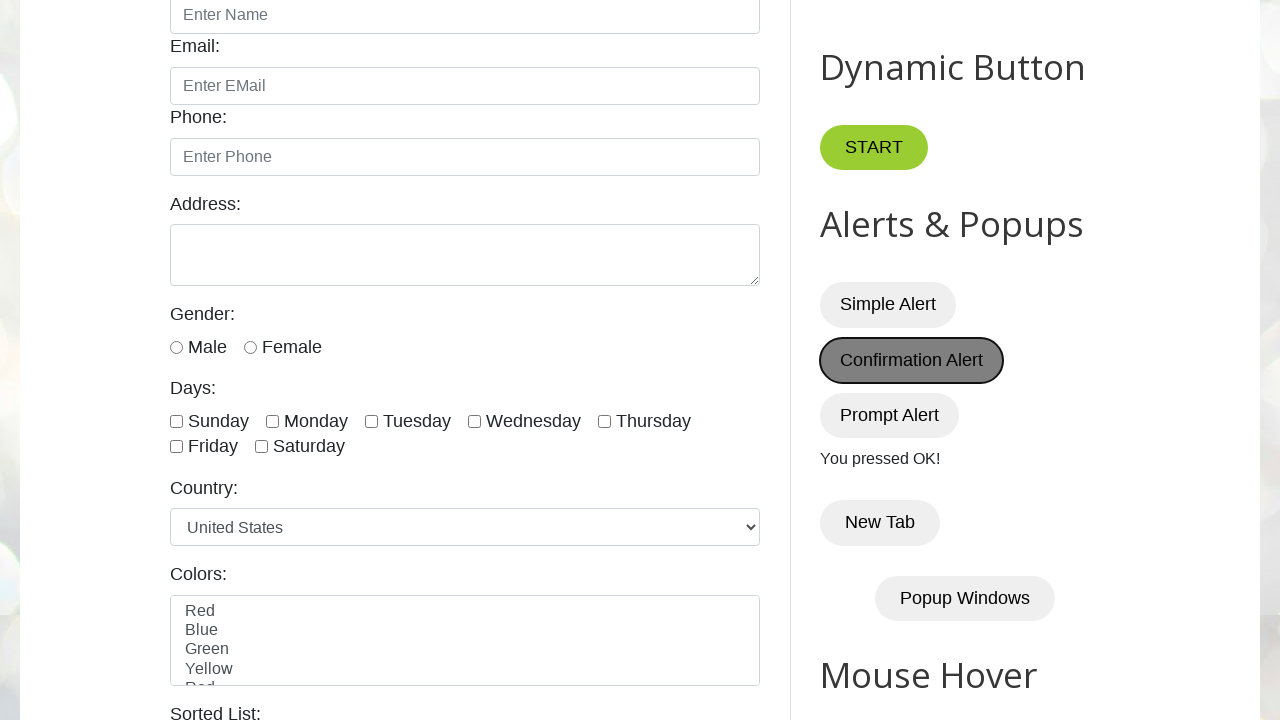

Verified result text element is displayed after accepting dialog
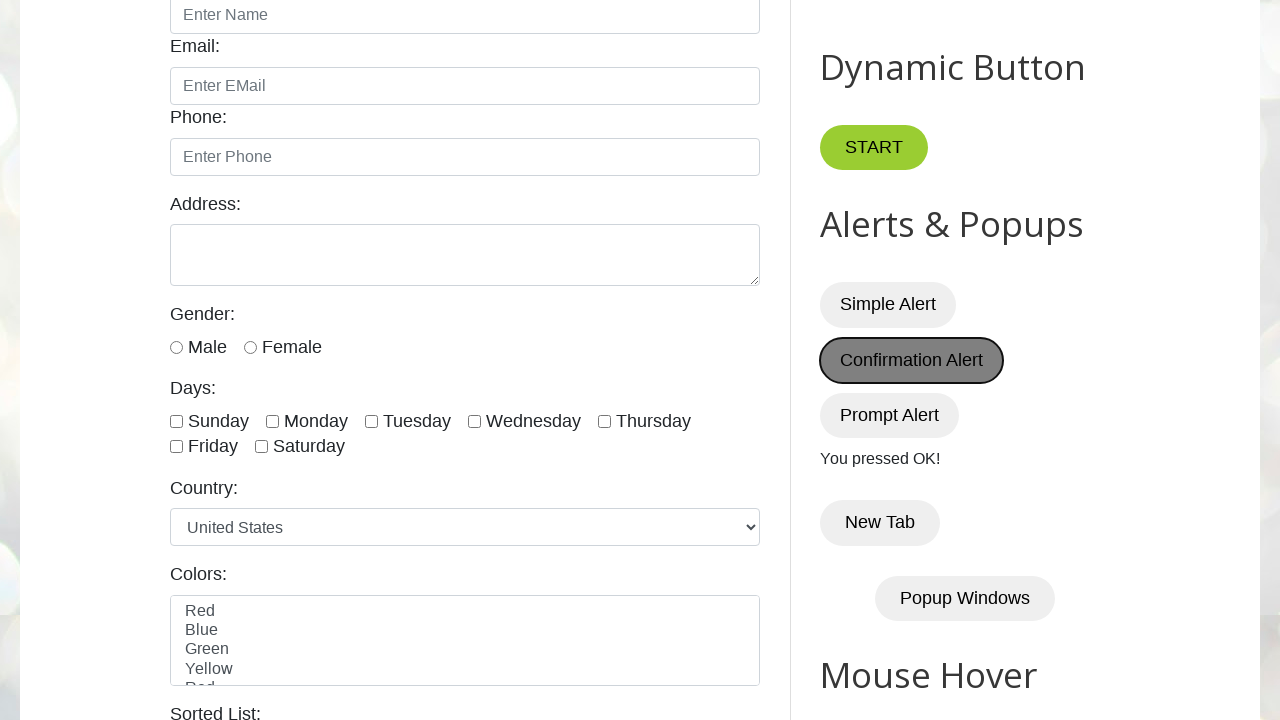

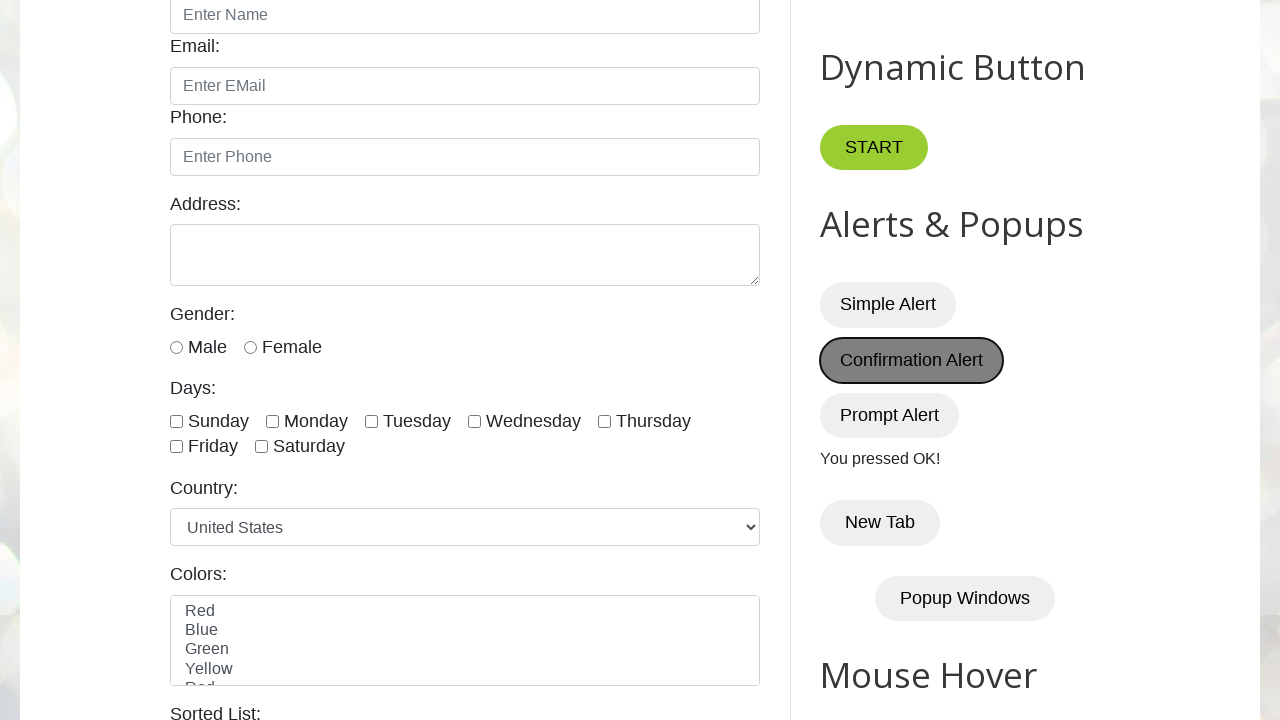